Tests a signup/registration form by filling in first name, last name, and email fields, then clicking the submit button

Starting URL: https://secure-retreat-92358.herokuapp.com/

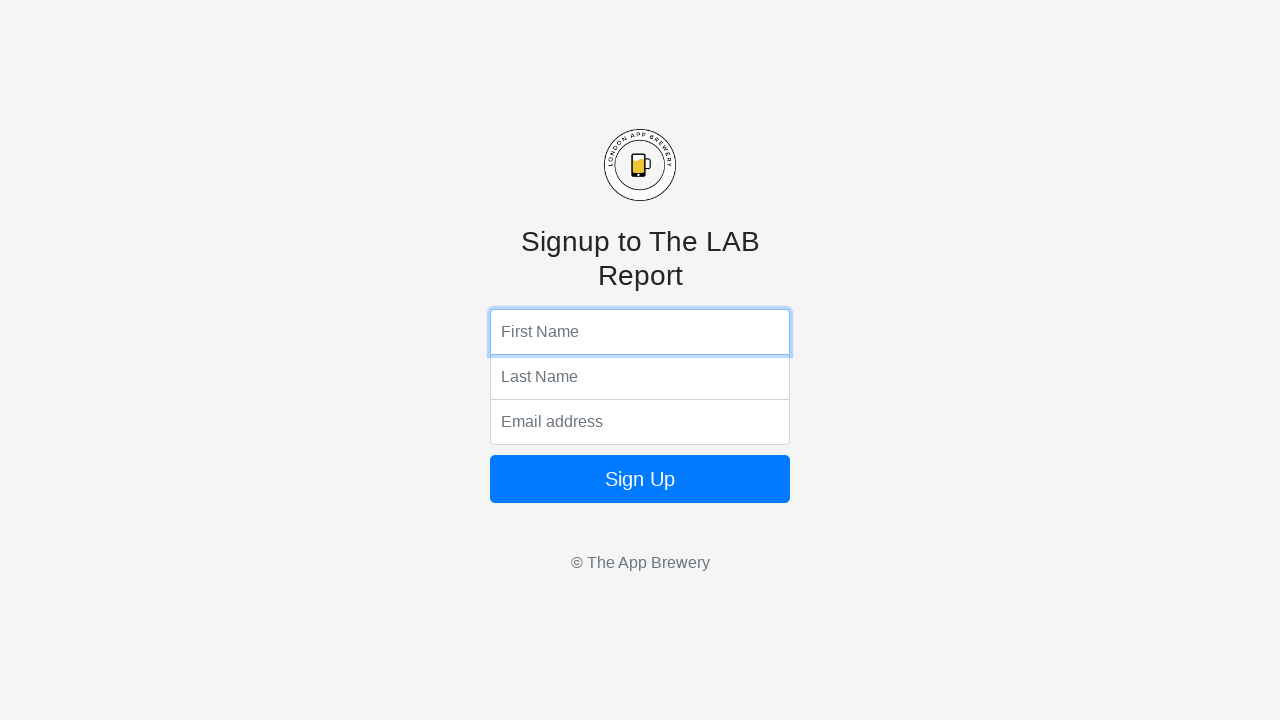

Filled first name field with 'Marcus' on input[name='fName']
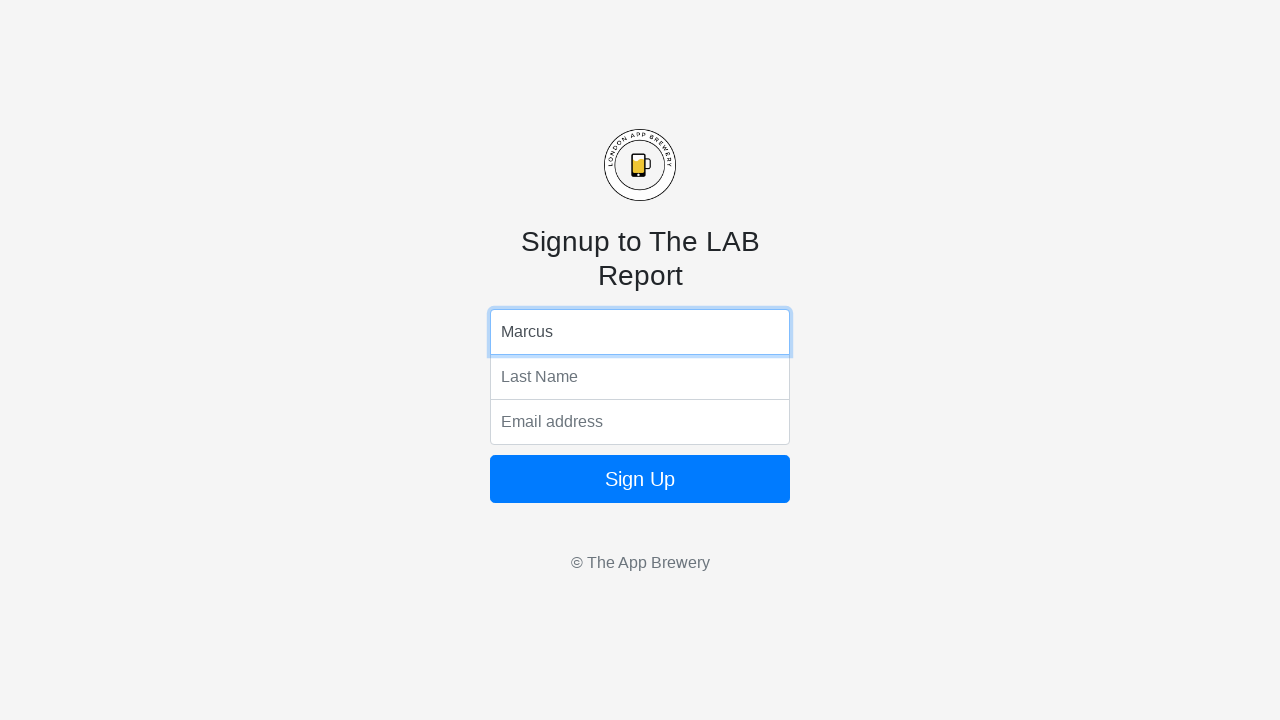

Filled last name field with 'Thompson' on input[name='lName']
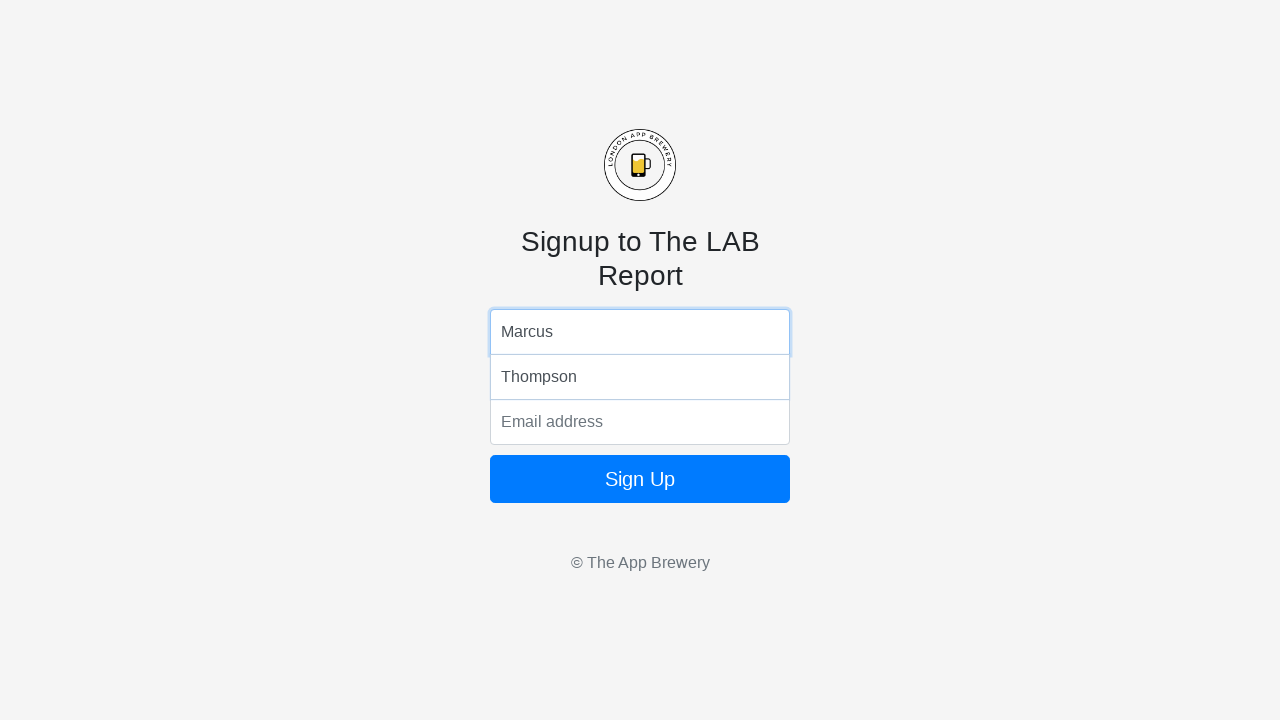

Filled email field with 'marcus.thompson@example.com' on input[name='email']
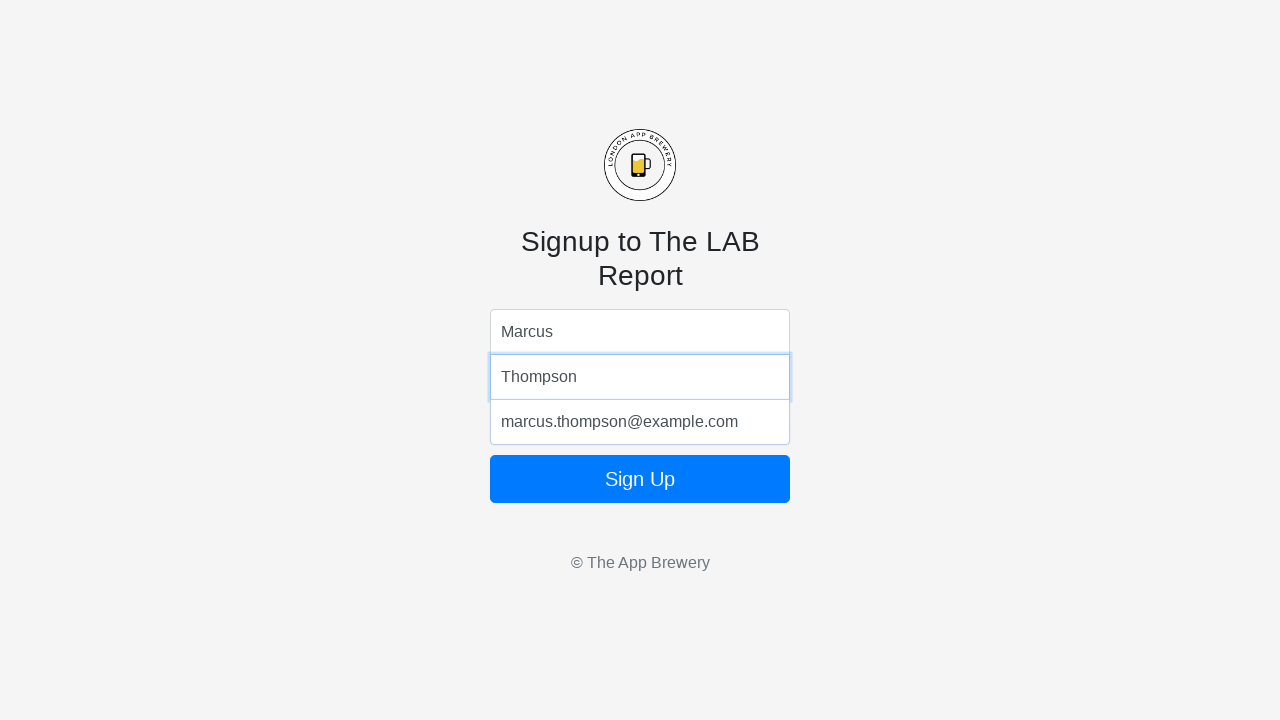

Clicked the submit button to register the form at (640, 479) on .btn.btn-lg.btn-primary.btn-block
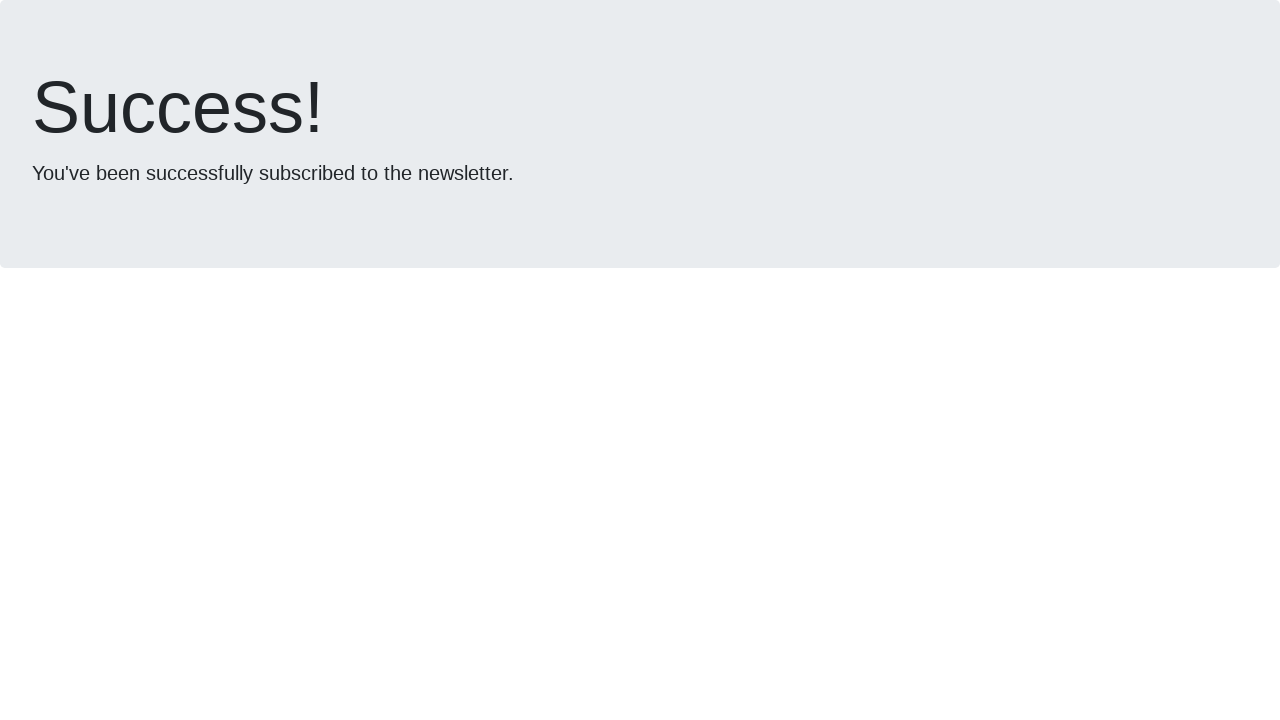

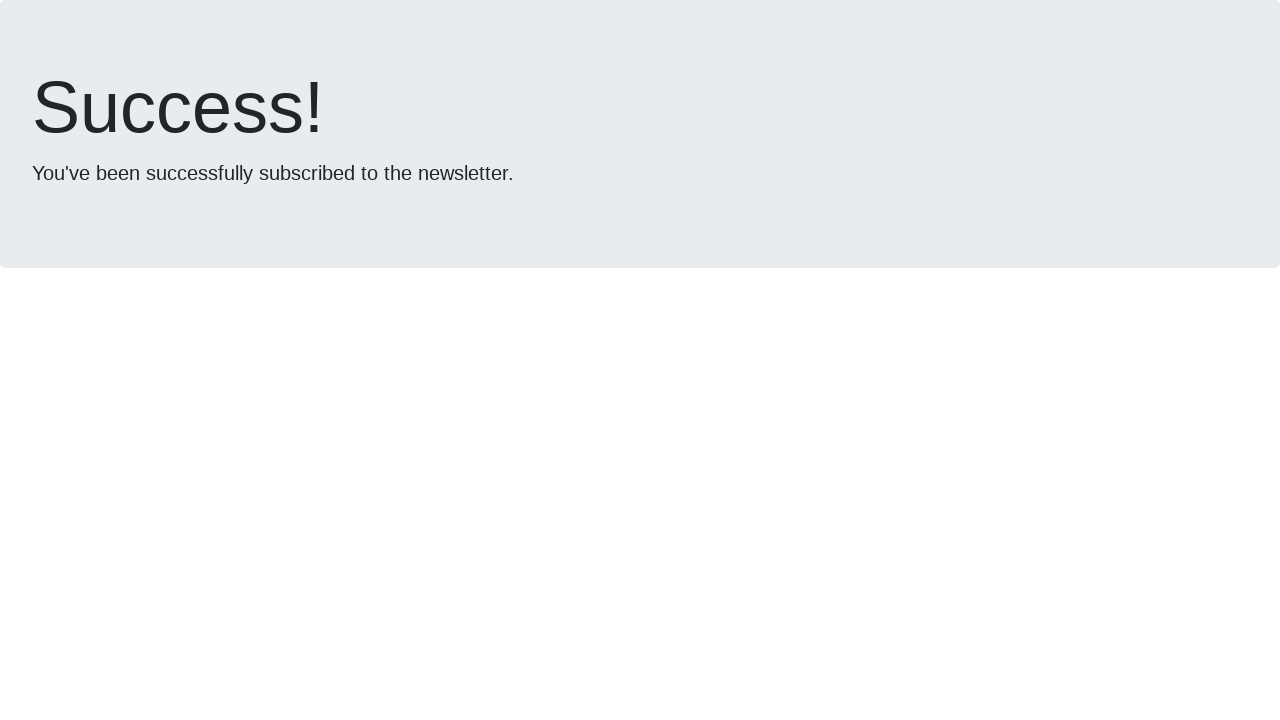